Tests navigation from the login page to the create account page by clicking the Create Account link

Starting URL: https://voice-korea.dev.biyard.co/en/

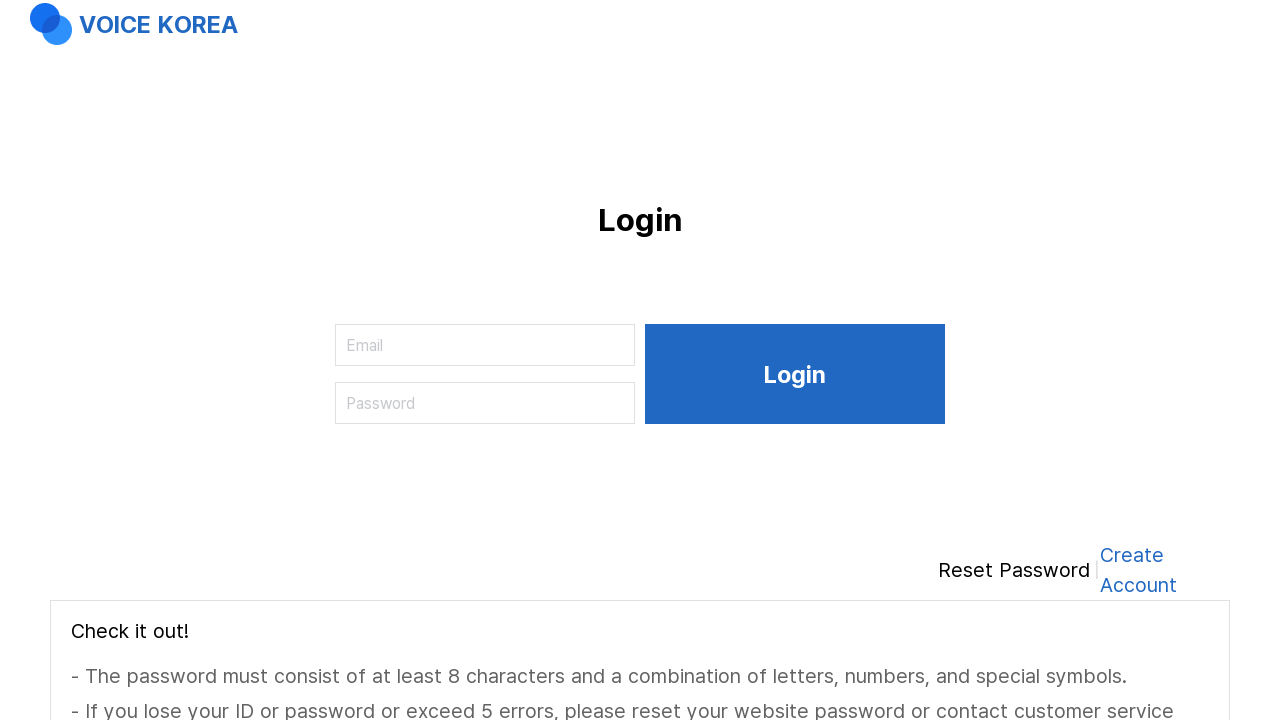

Clicked 'Create Account' link from login page at (1165, 570) on internal:role=link[name="Create Account"i]
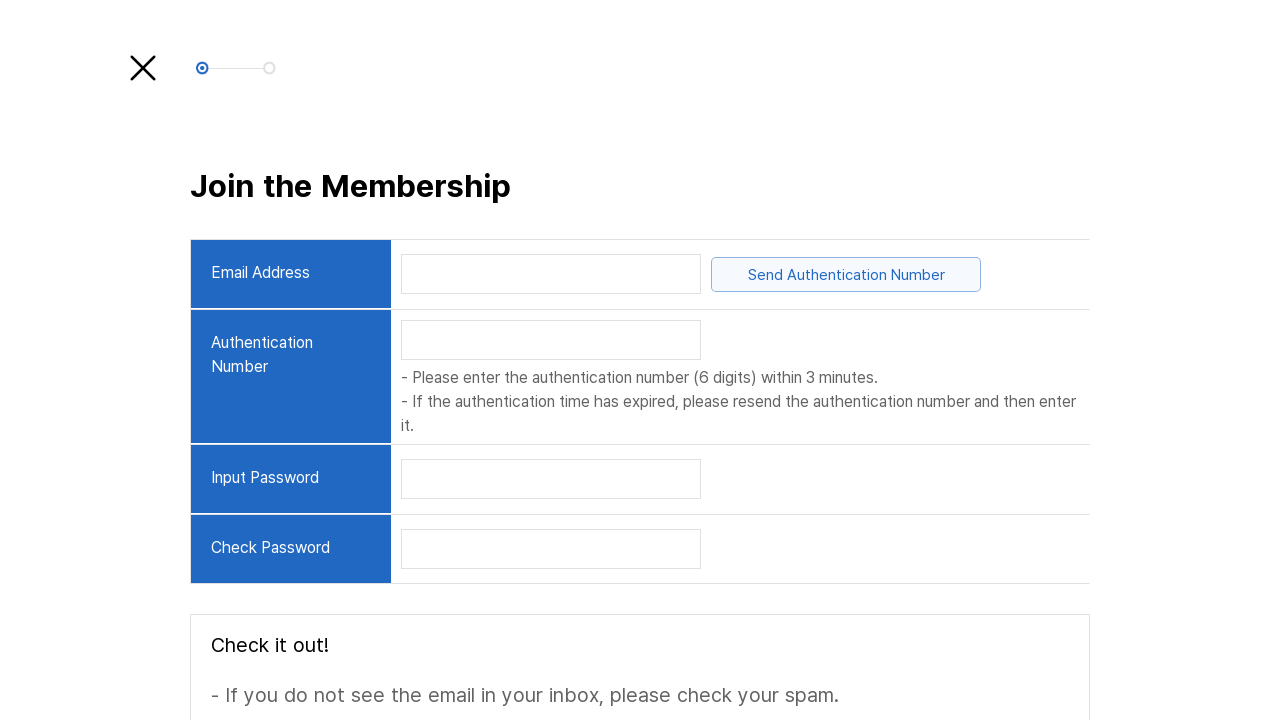

Navigated to Create Account page successfully
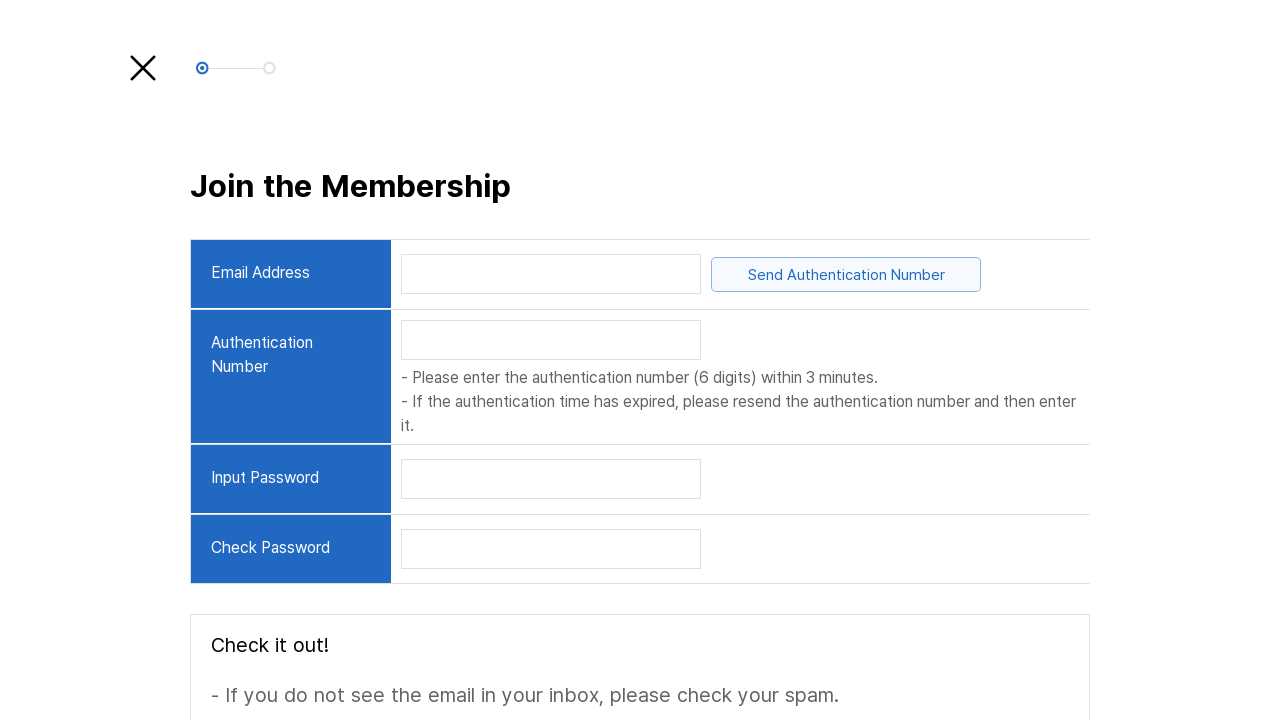

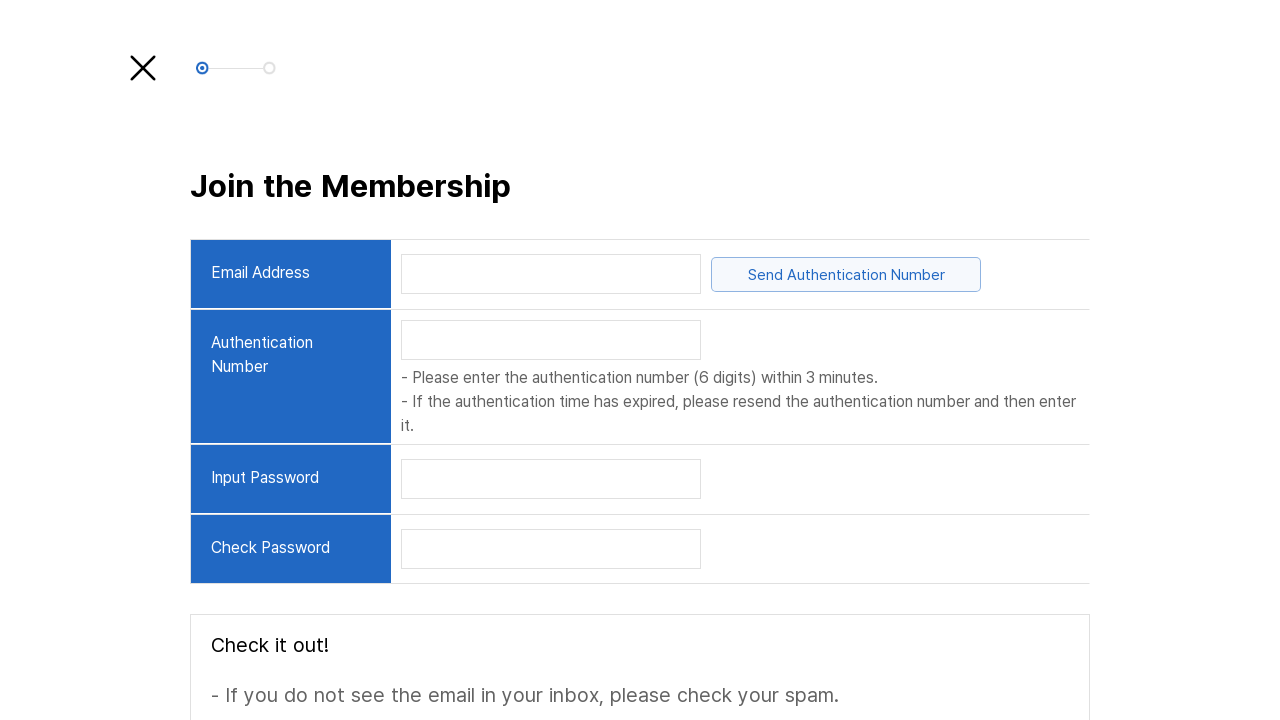